Tests jQuery UI slider functionality by dragging the slider handle to a new position

Starting URL: http://jqueryui.com/resources/demos/slider/default.html

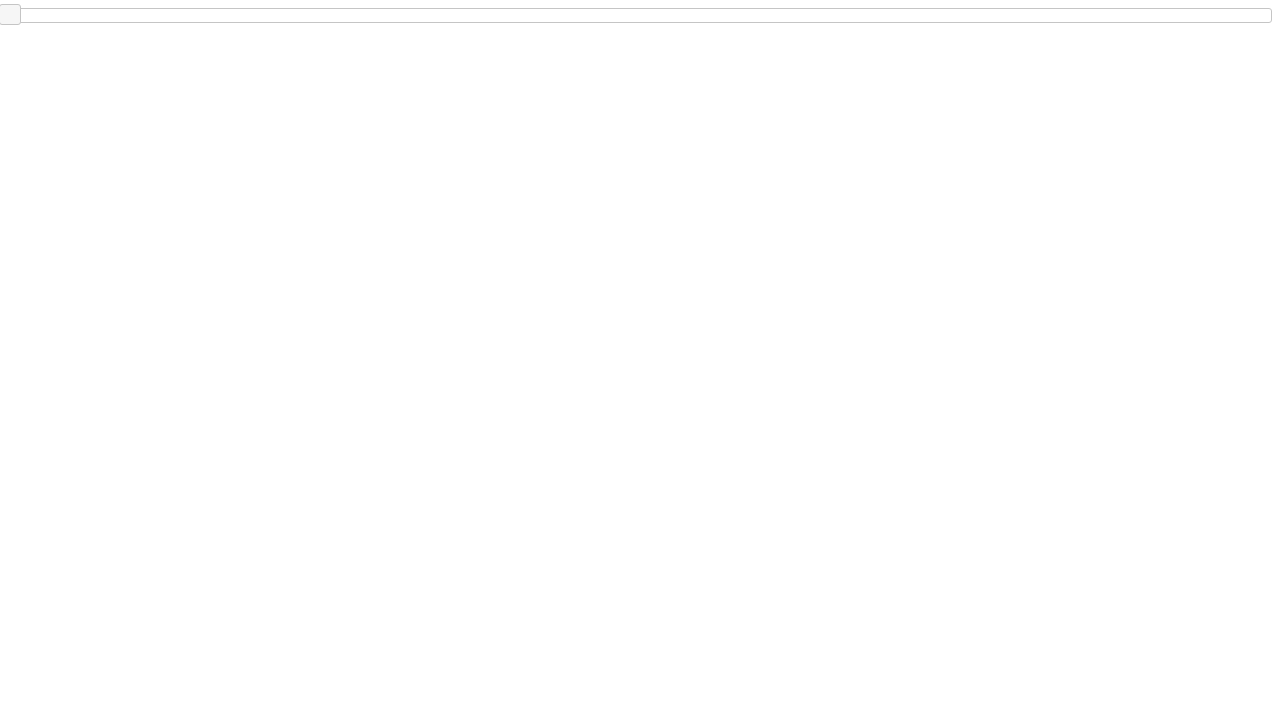

Navigated to jQuery UI slider demo page
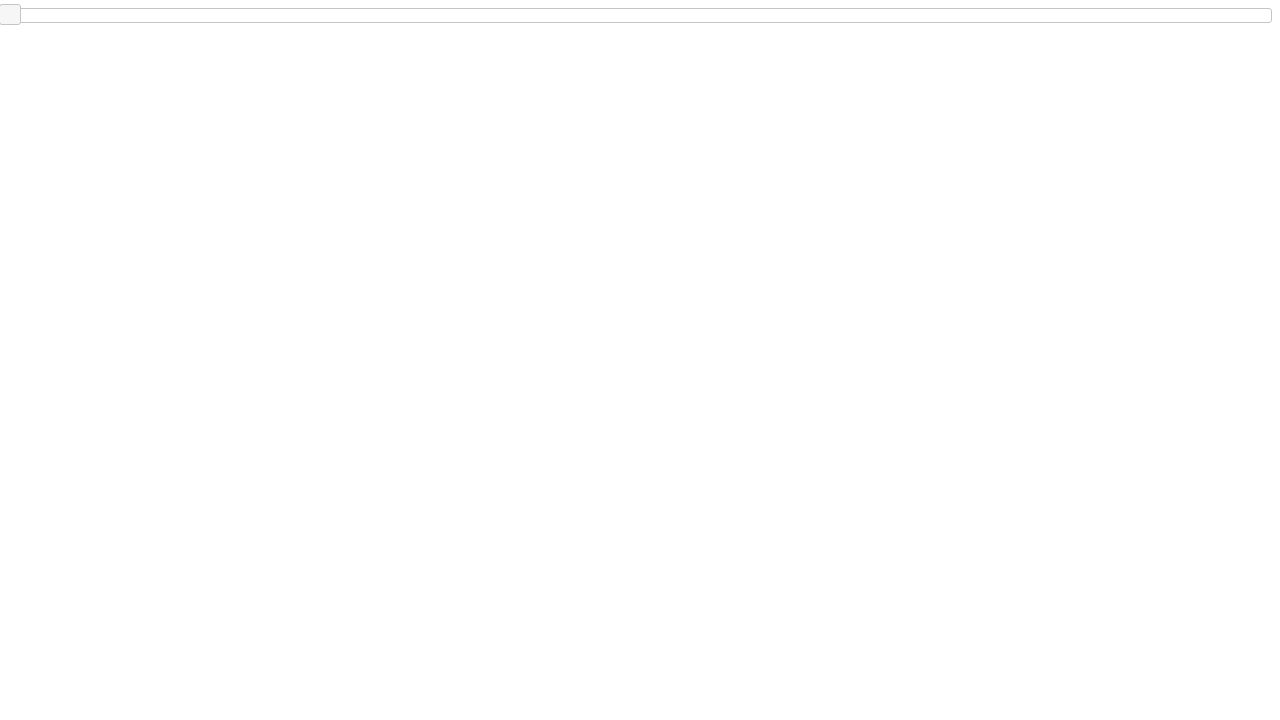

Located the slider handle element
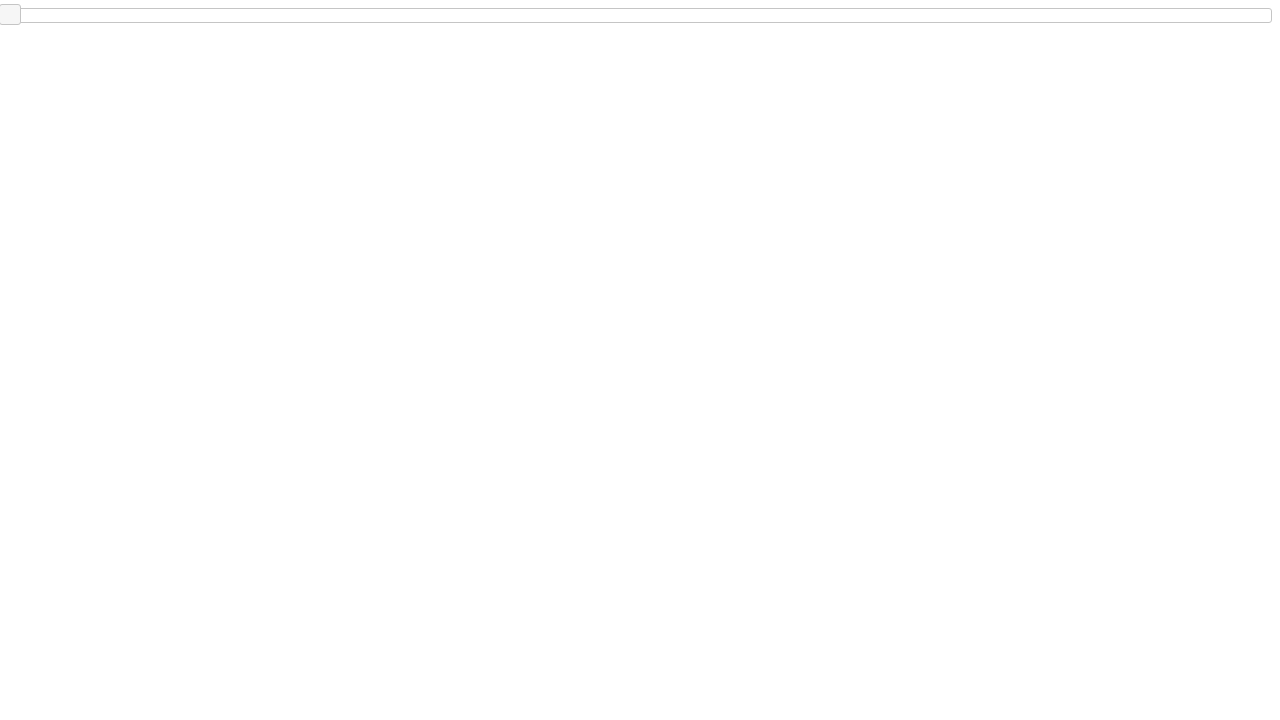

Dragged slider handle 500 pixels to the right at (500, 5)
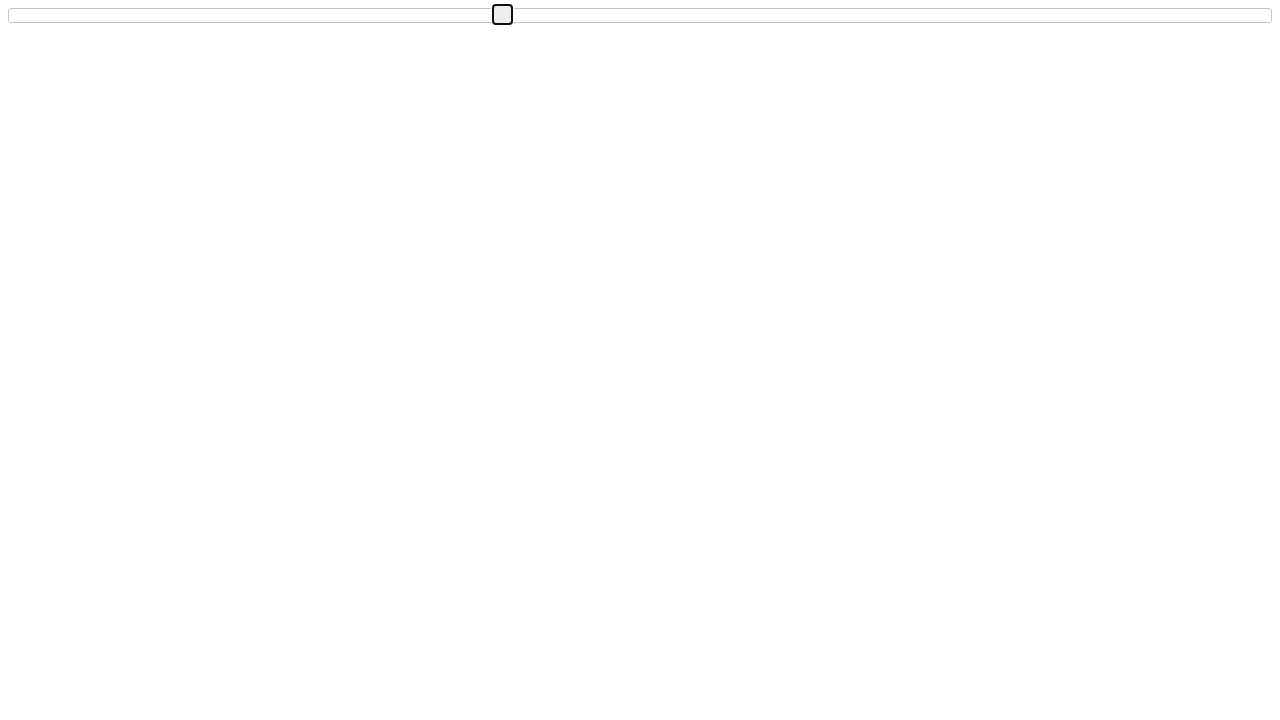

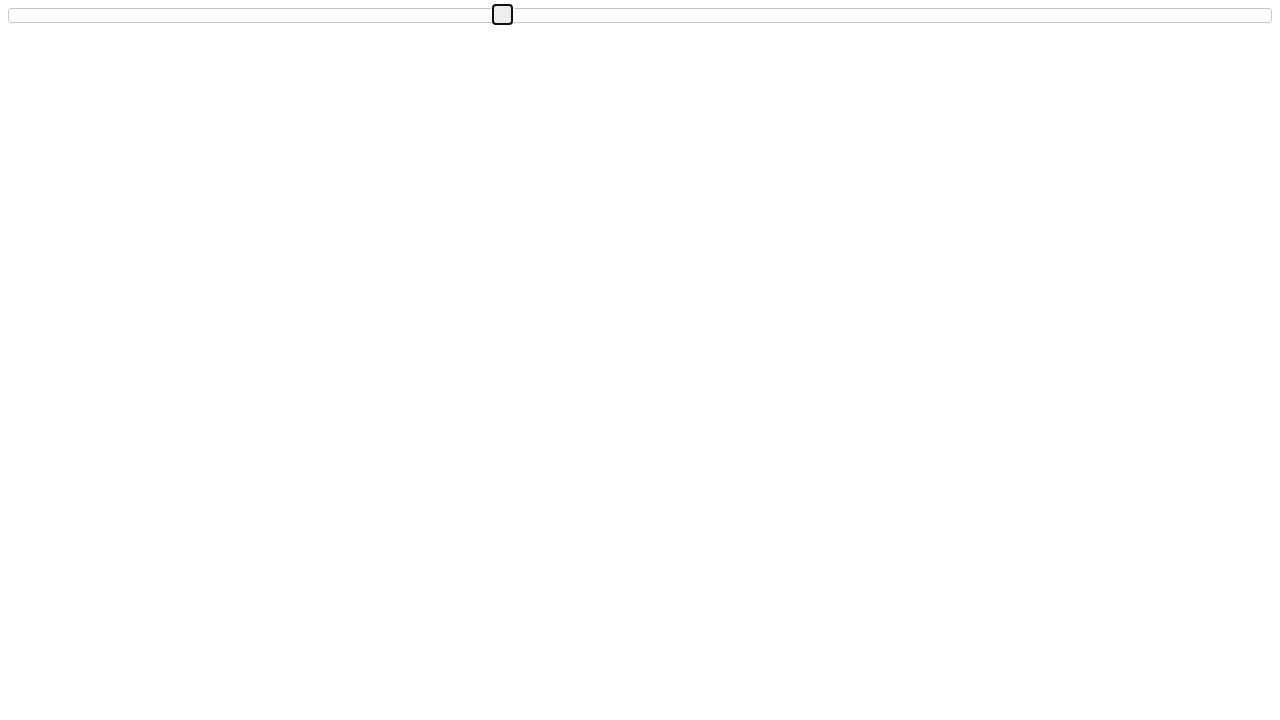